Tests dropdown selection functionality by selecting options using different methods (by index, value, and visible text)

Starting URL: https://demoqa.com/select-menu

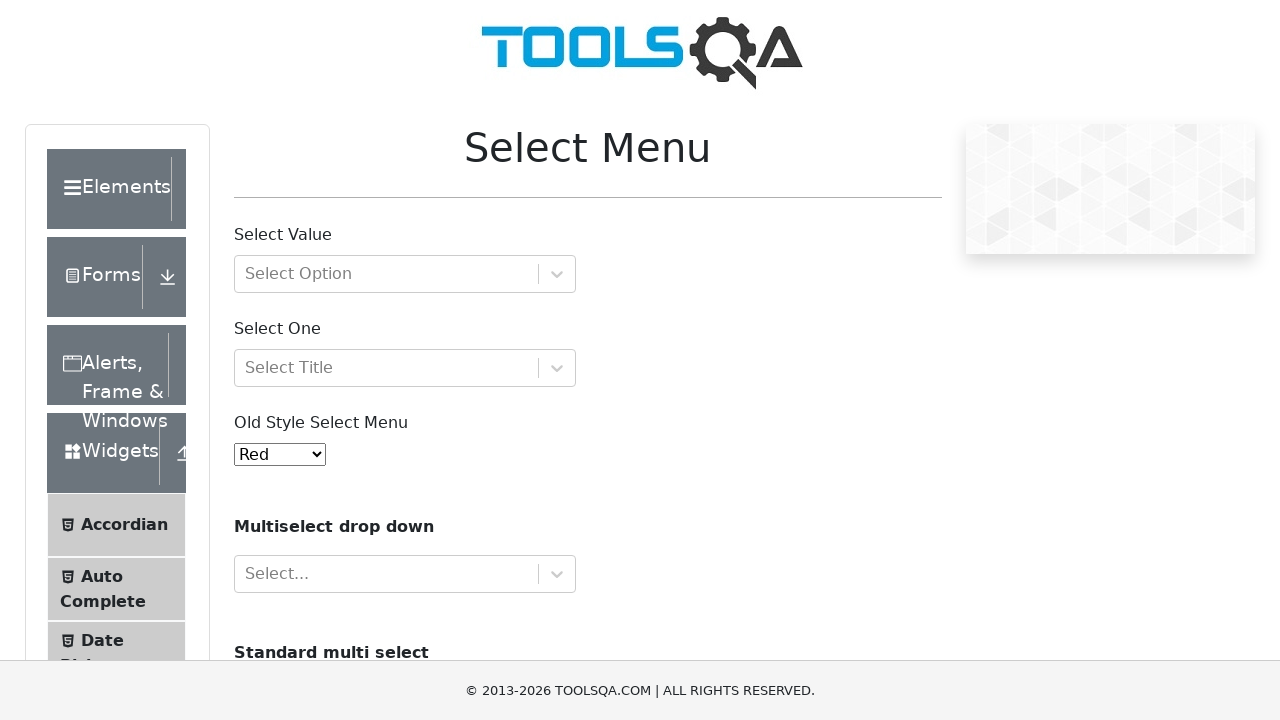

Selected dropdown option by index 1 (Blue) on #oldSelectMenu
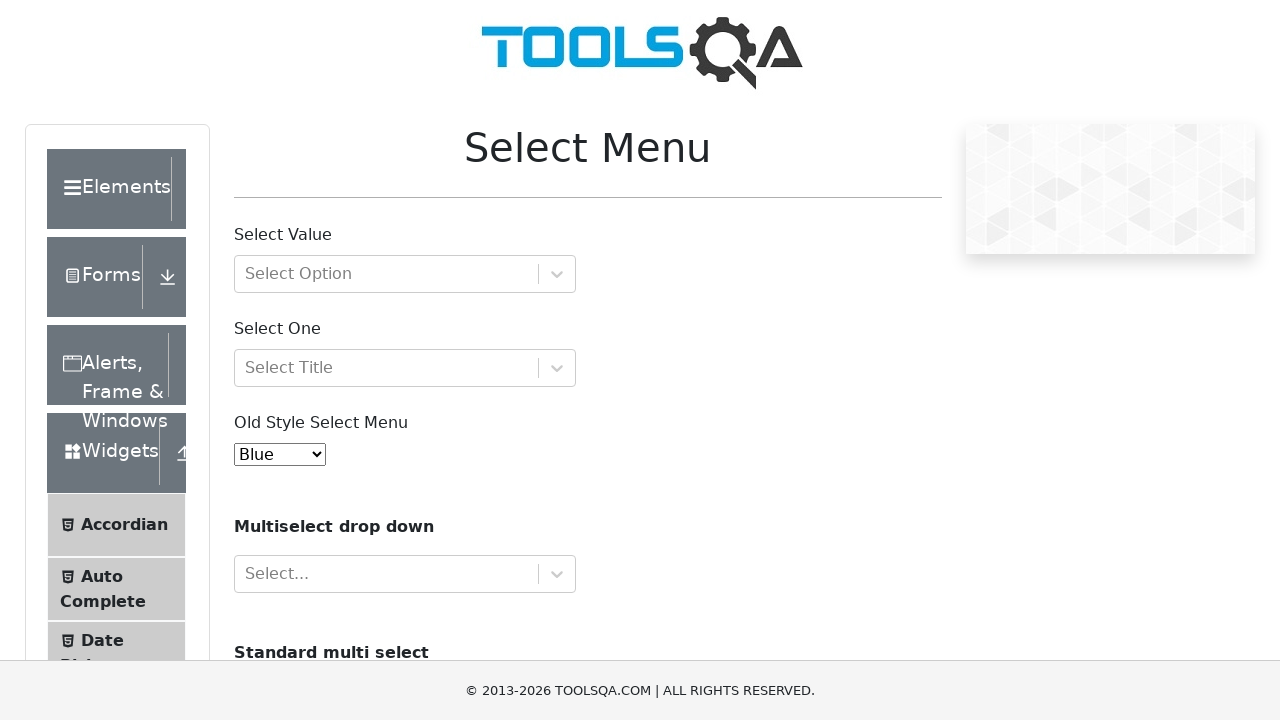

Selected dropdown option by value '6' (White) on #oldSelectMenu
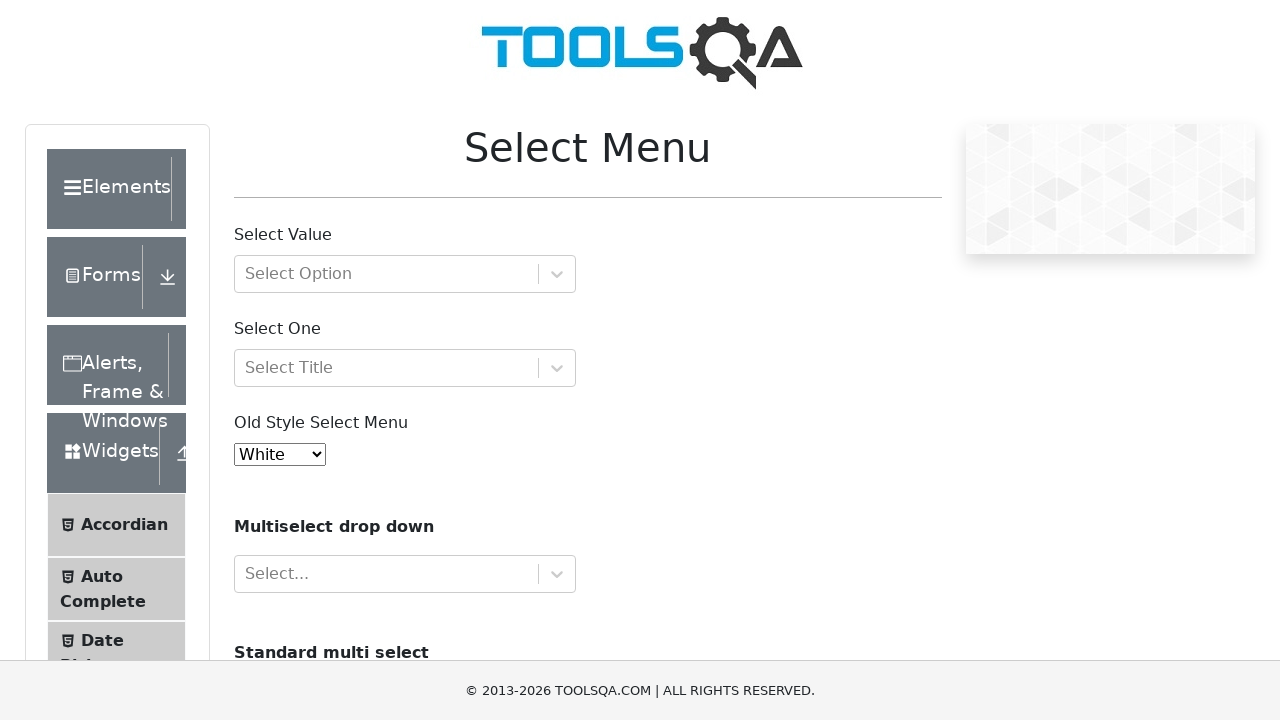

Selected dropdown option by visible text 'Aqua' on #oldSelectMenu
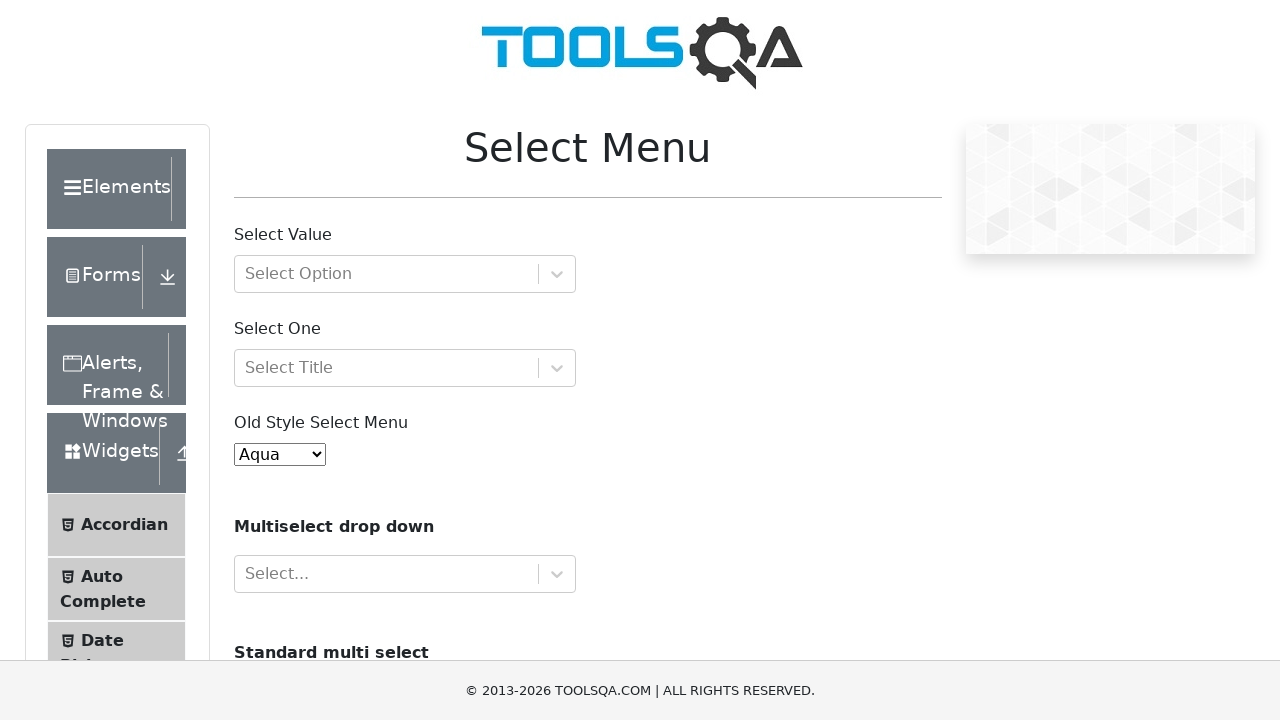

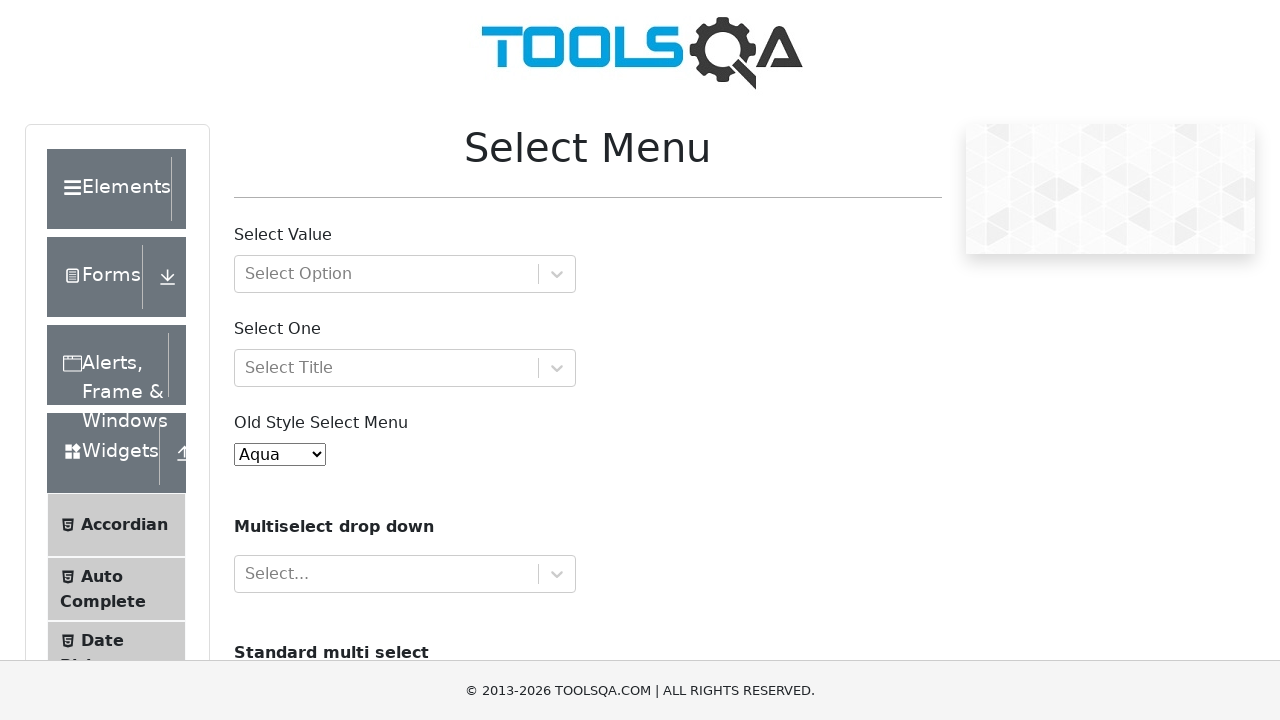